Tests a simple calculator form by entering numbers in two fields, clicking the sum button, and verifying the result for multiple test cases

Starting URL: https://www.lambdatest.com/selenium-playground/simple-form-demo

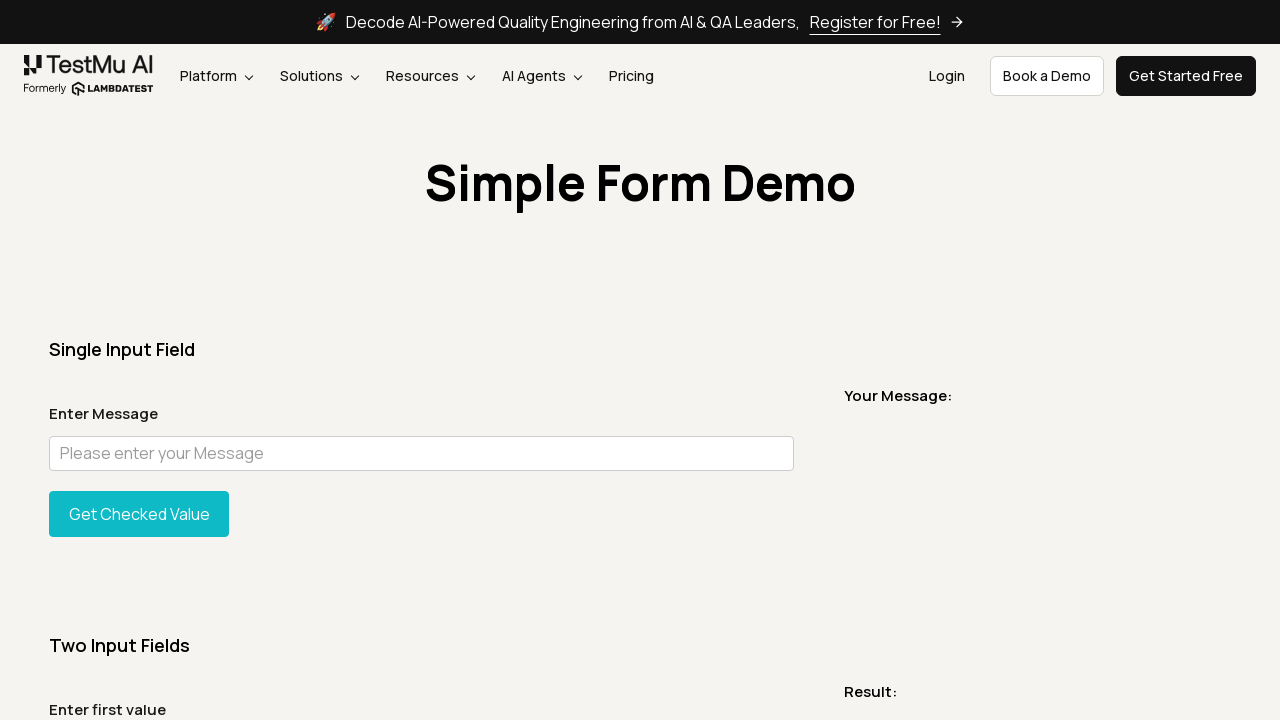

Filled first number field with '5' on #sum1
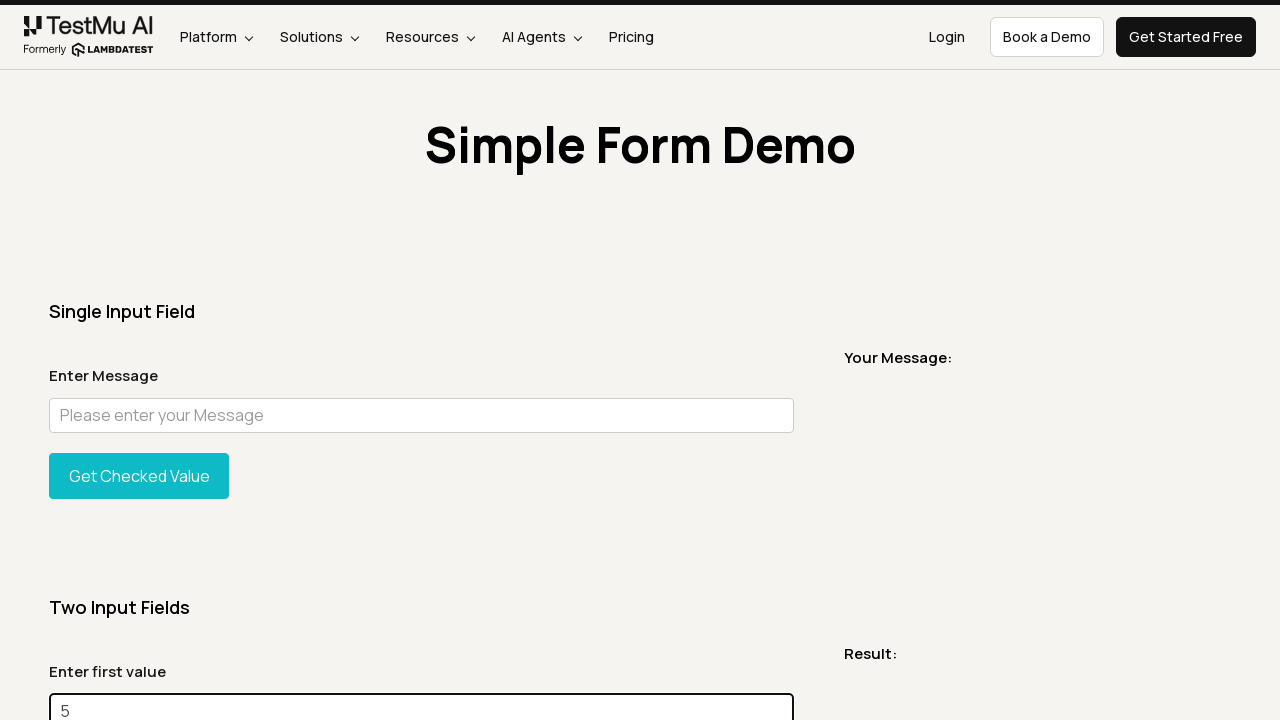

Filled second number field with '10' on #sum2
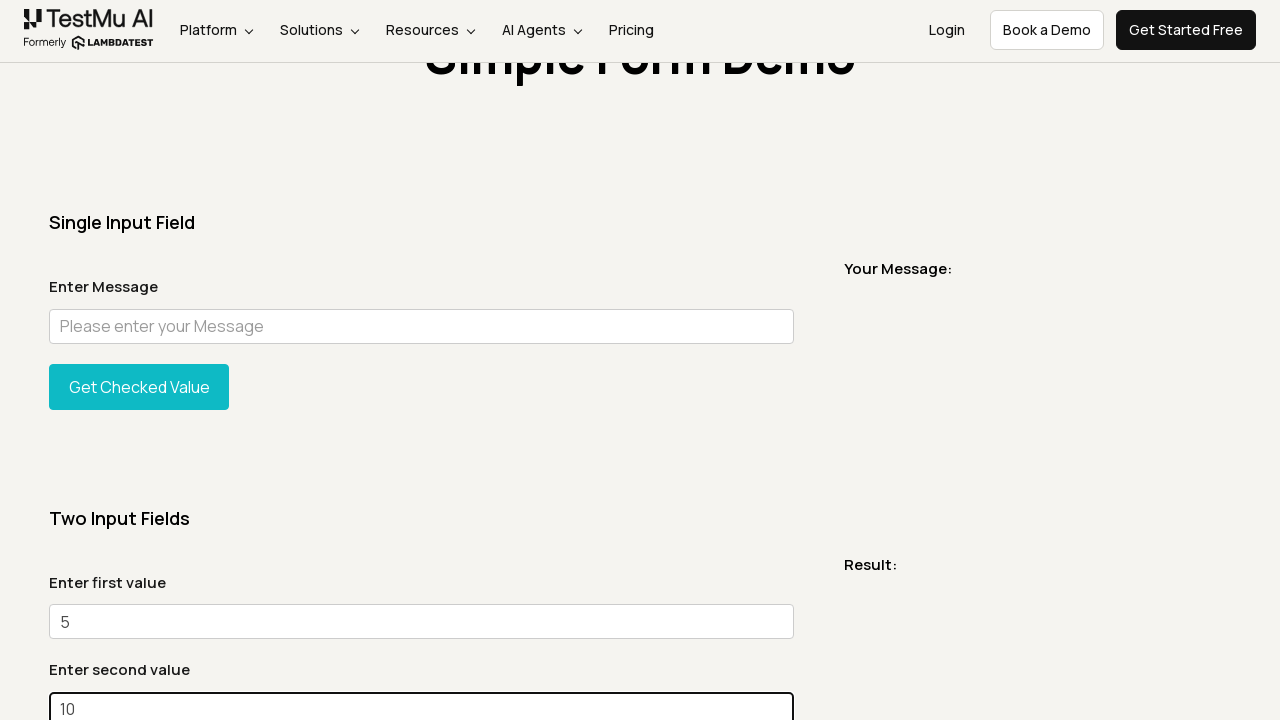

Clicked Get Sum button at (139, 360) on xpath=//button[contains(text(), "Get Sum")]
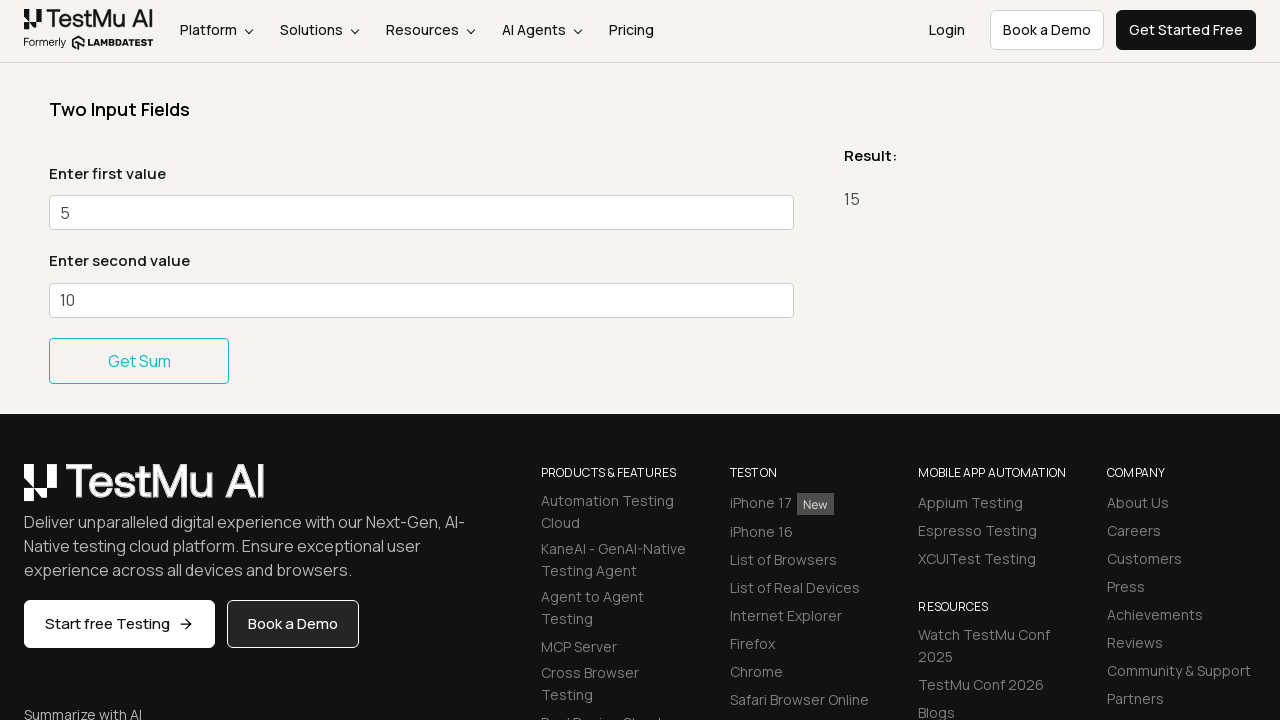

Verified result is '15' for test case 1: 5 + 10
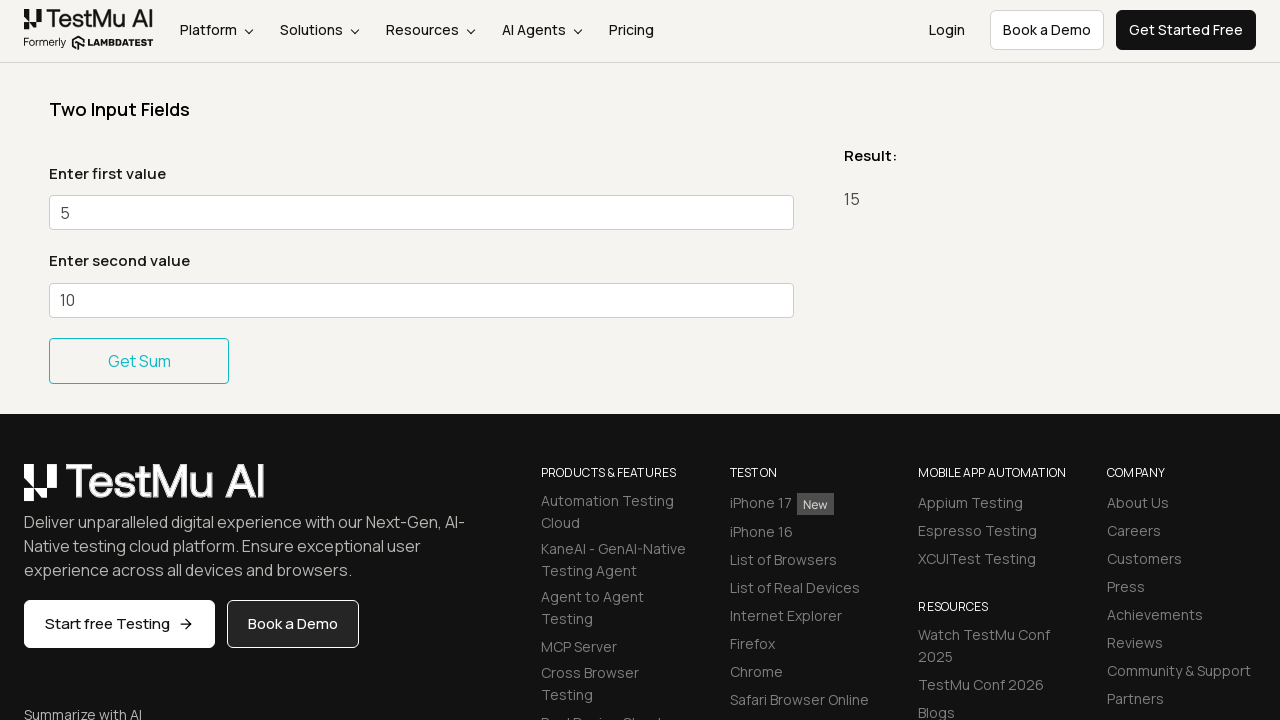

Navigated back to simple form demo page
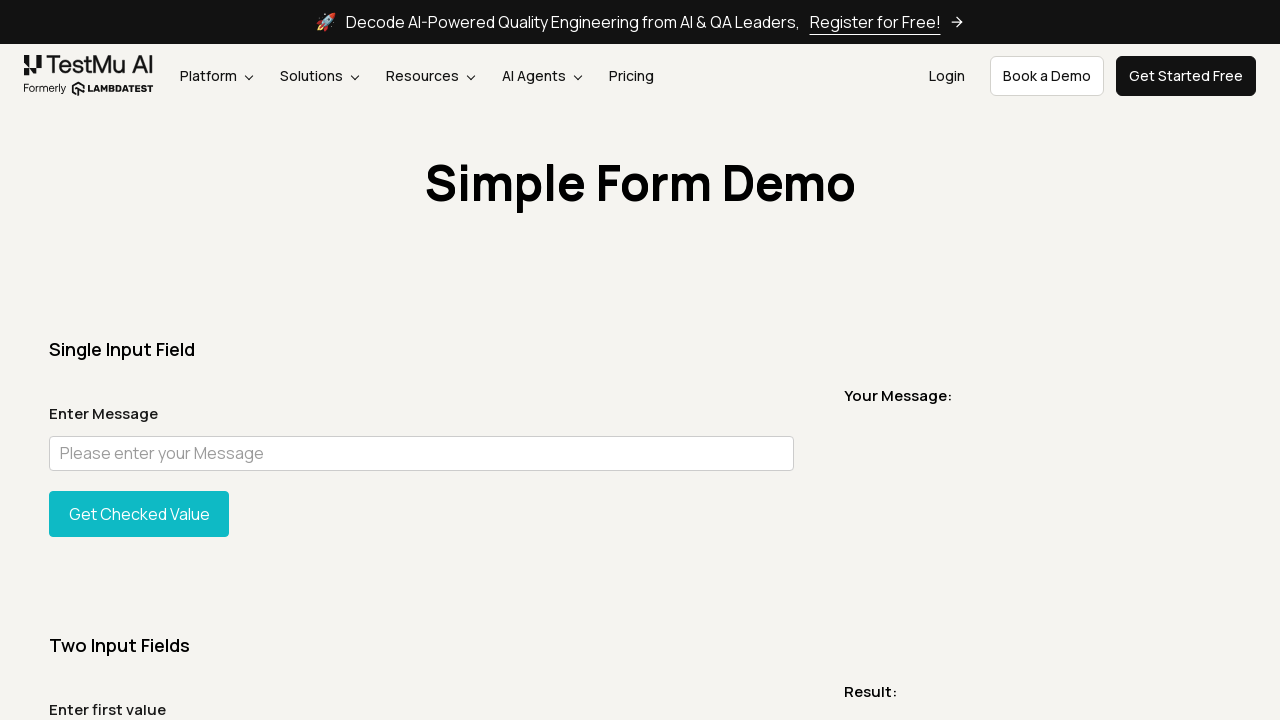

Filled first number field with '3' on #sum1
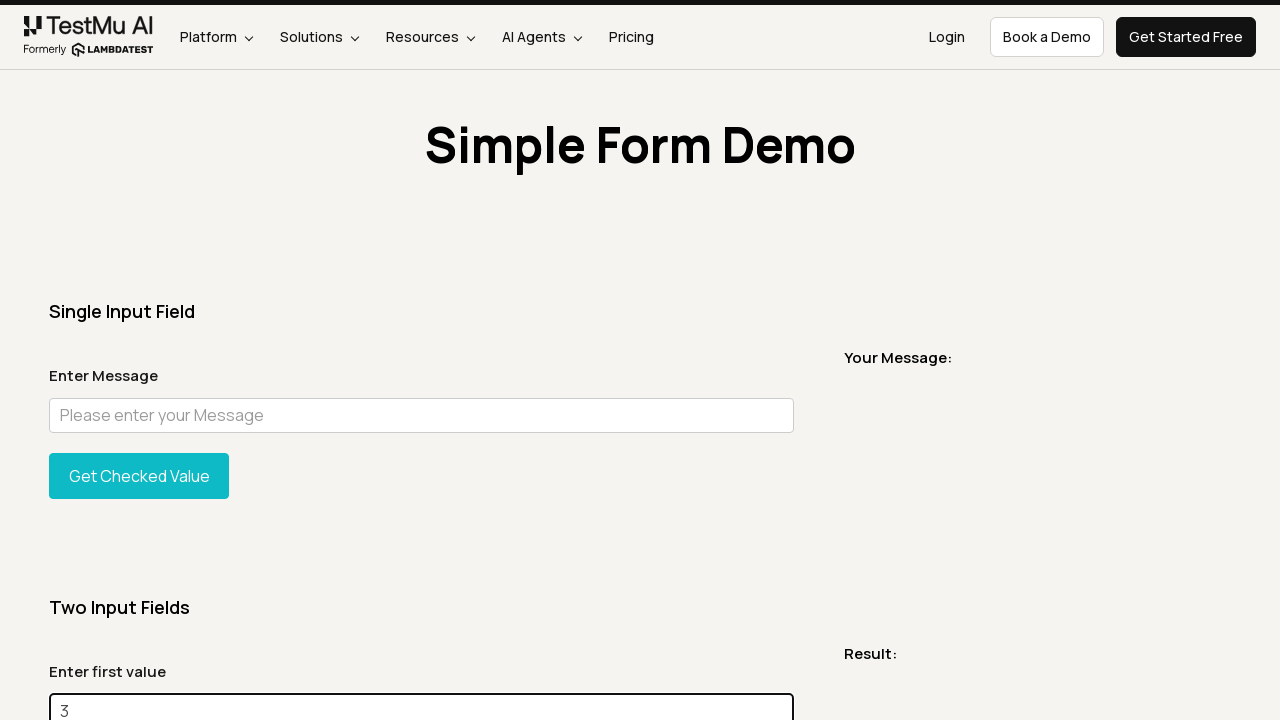

Filled second number field with '7' on #sum2
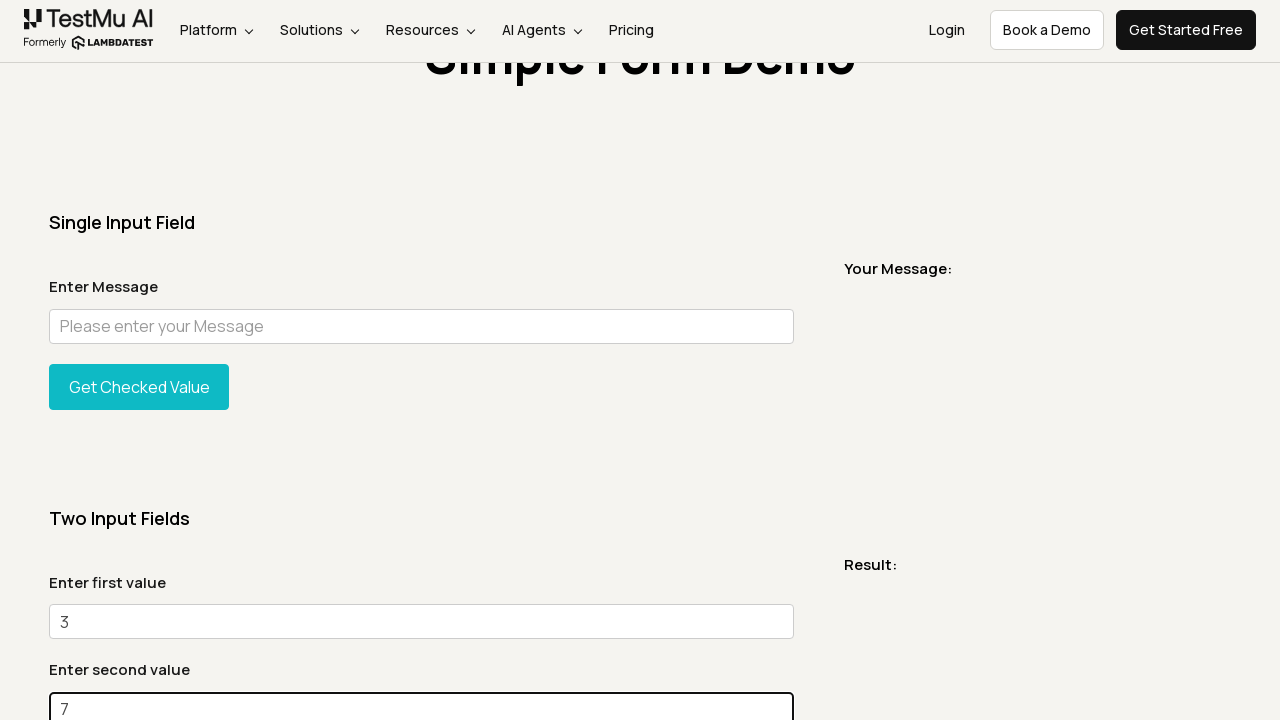

Clicked Get Sum button at (139, 360) on xpath=//button[contains(text(), "Get Sum")]
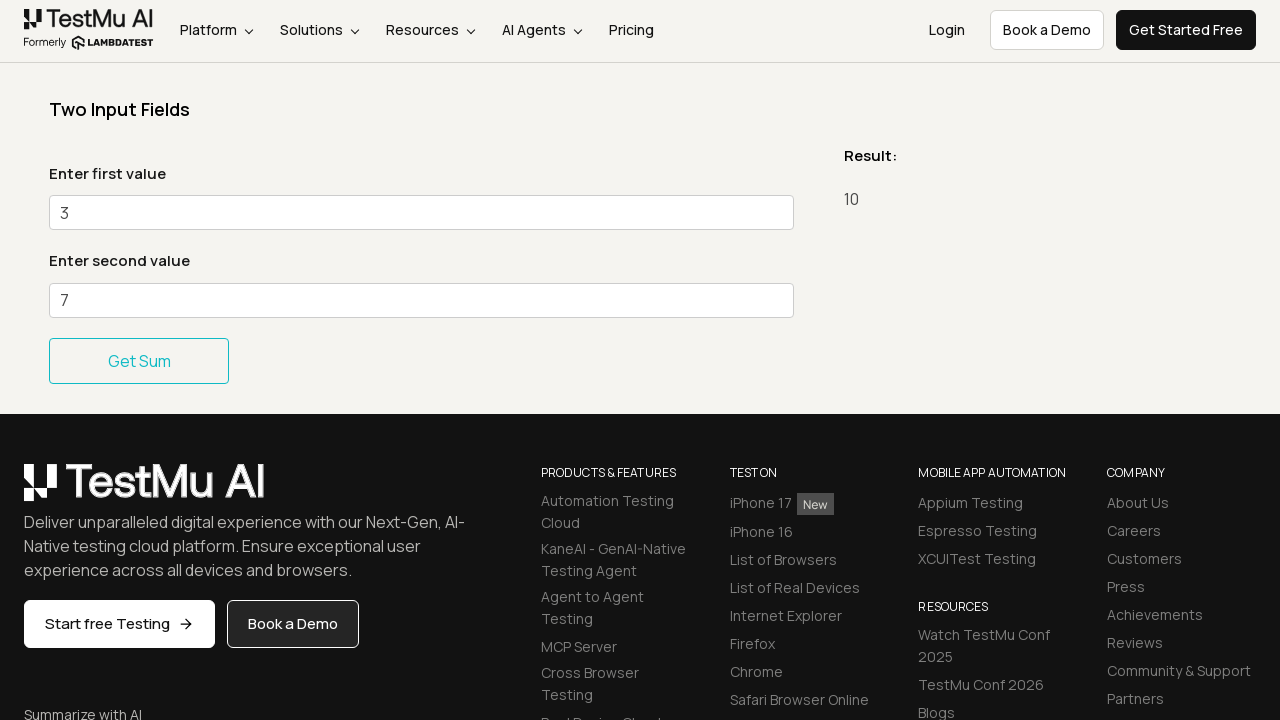

Verified result is '10' for test case 2: 3 + 7
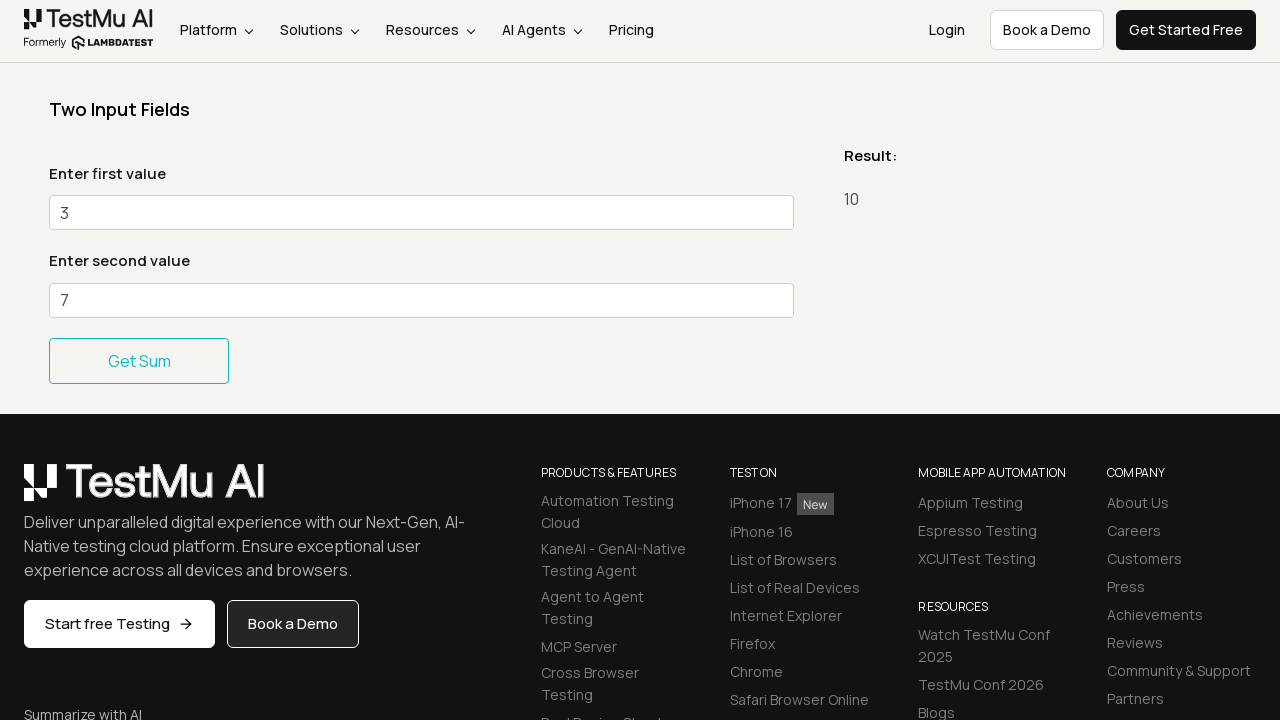

Navigated back to simple form demo page
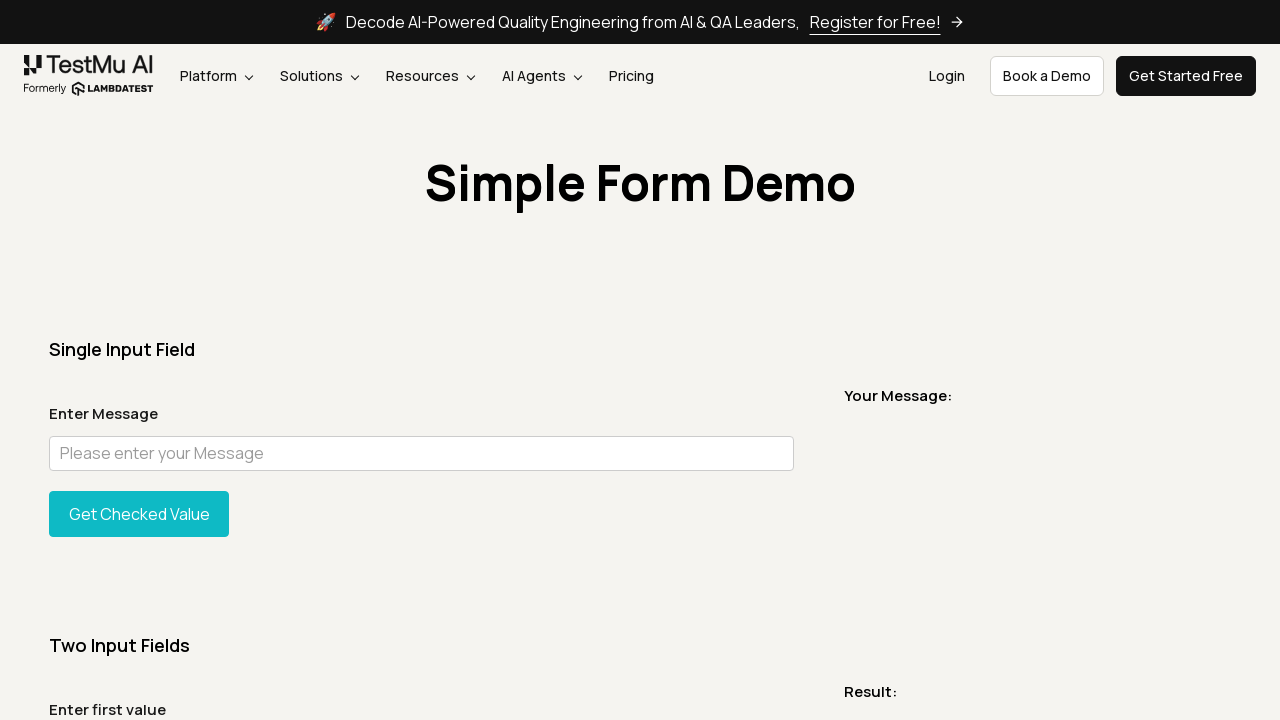

Filled first number field with '1' on #sum1
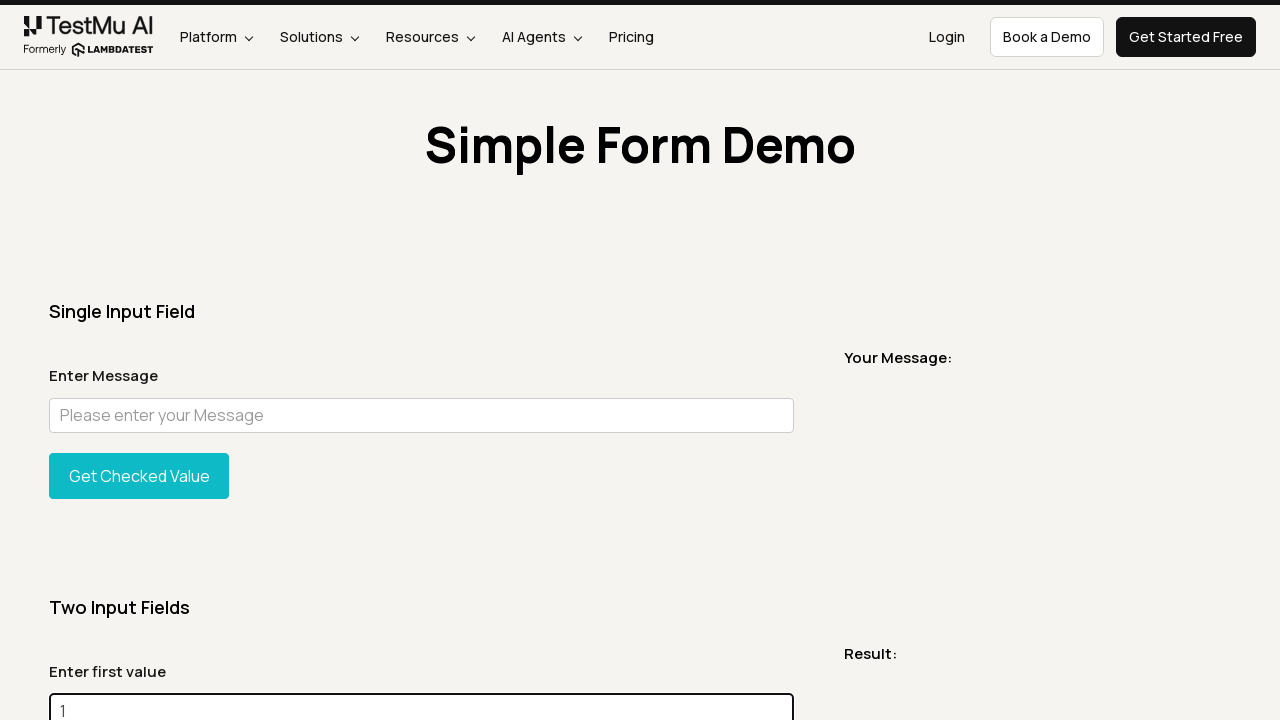

Filled second number field with '1' on #sum2
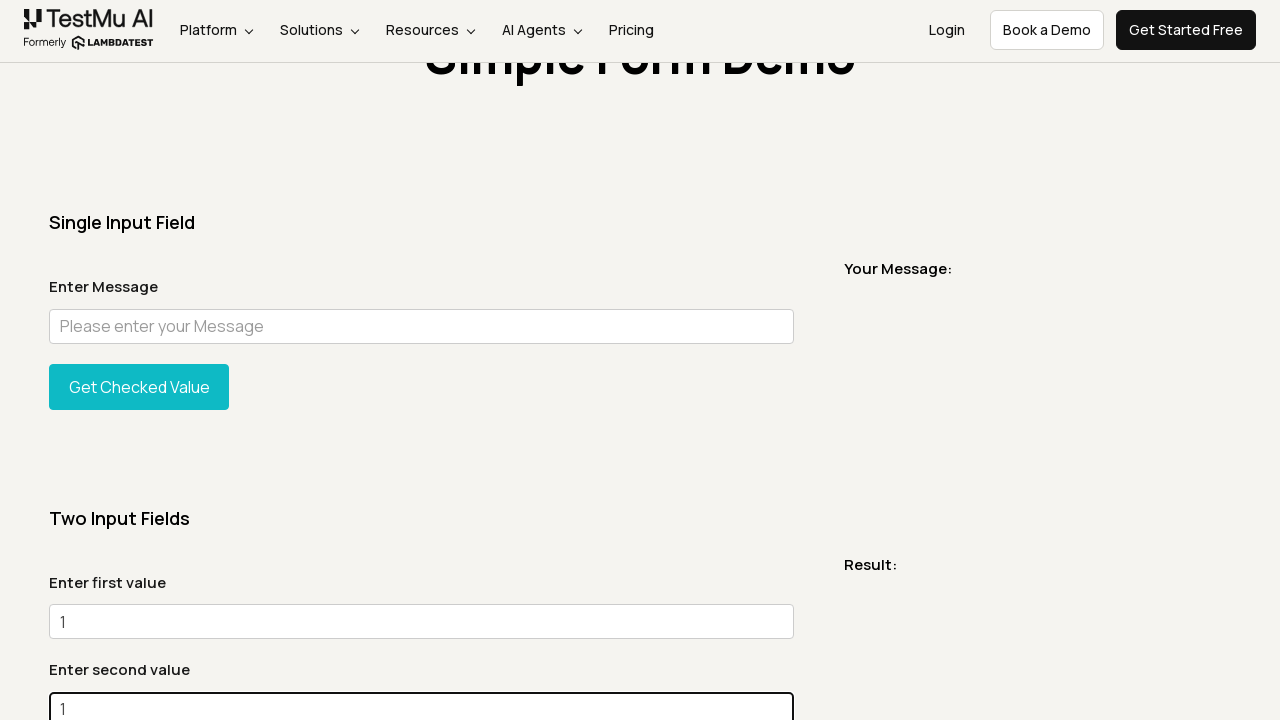

Clicked Get Sum button at (139, 360) on xpath=//button[contains(text(), "Get Sum")]
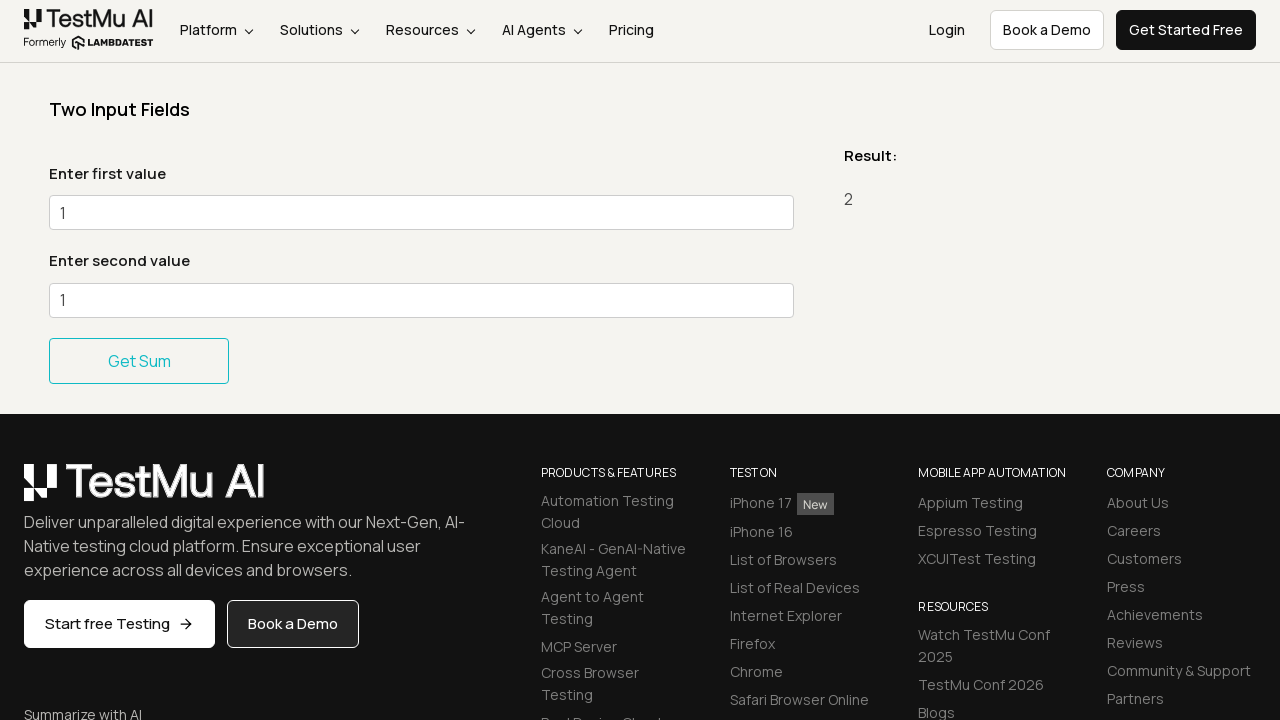

Verified result is '2' for test case 3: 1 + 1
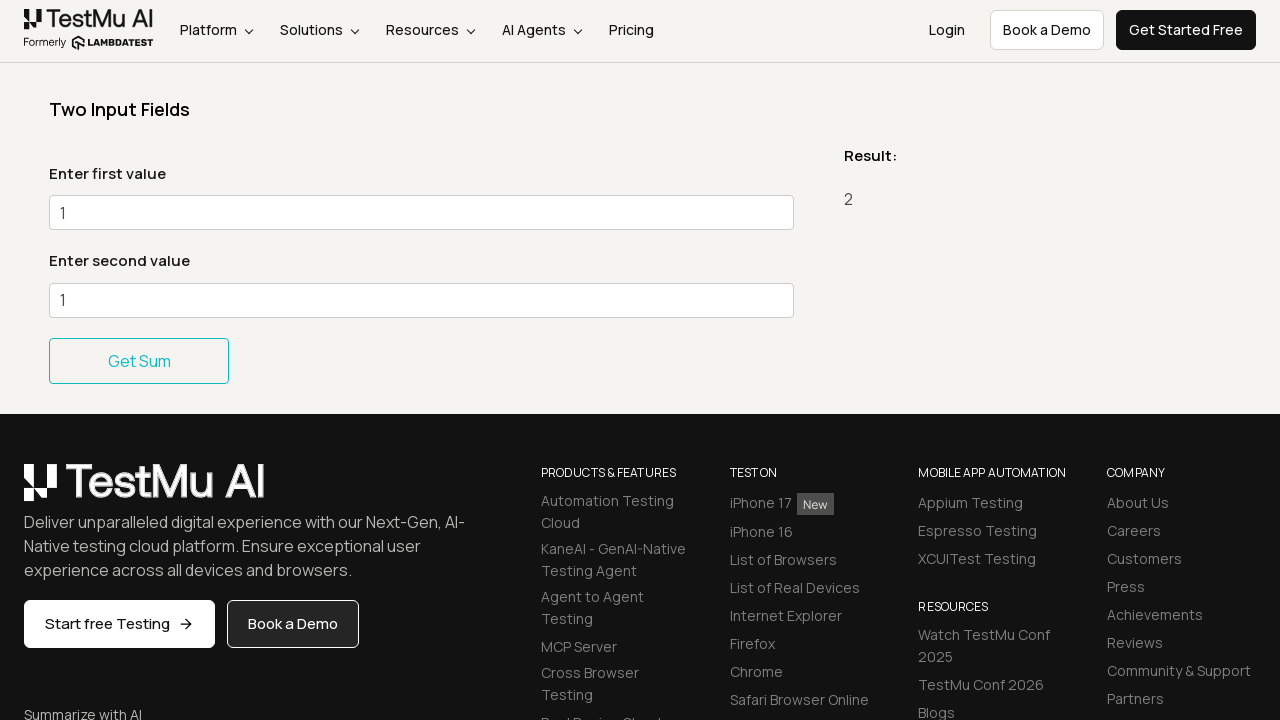

Navigated back to simple form demo page
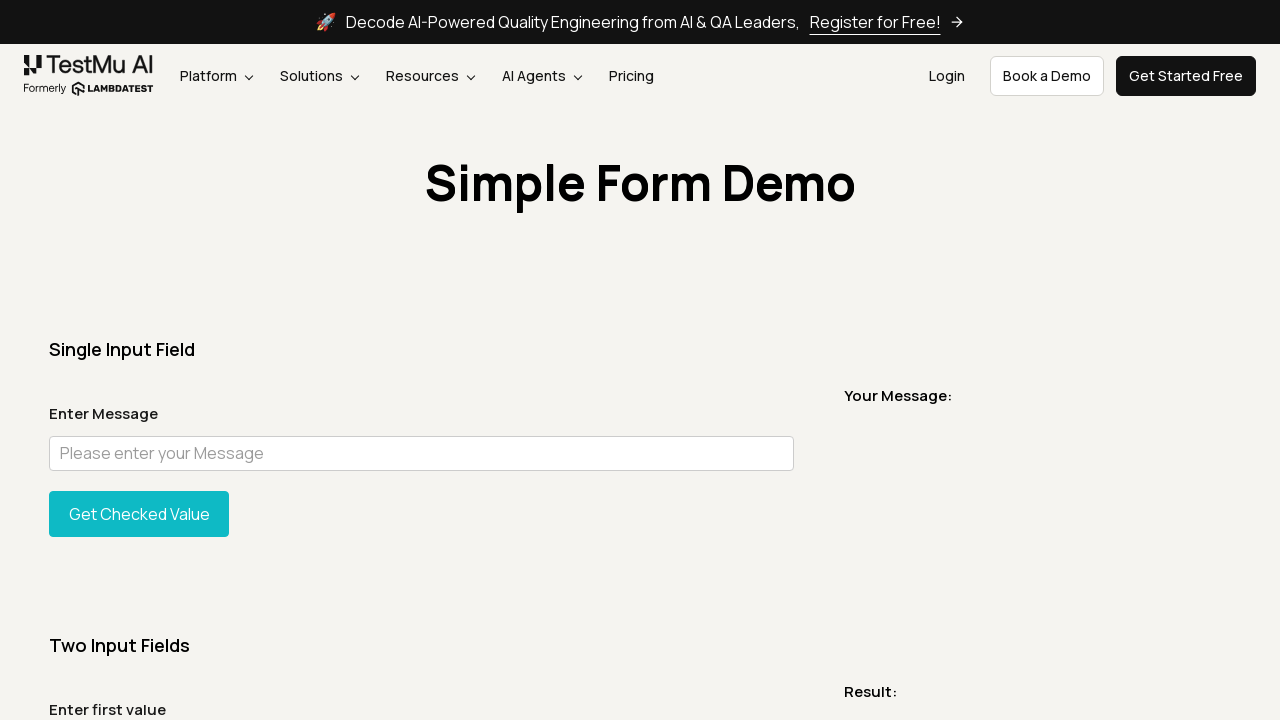

Filled first number field with '13' on #sum1
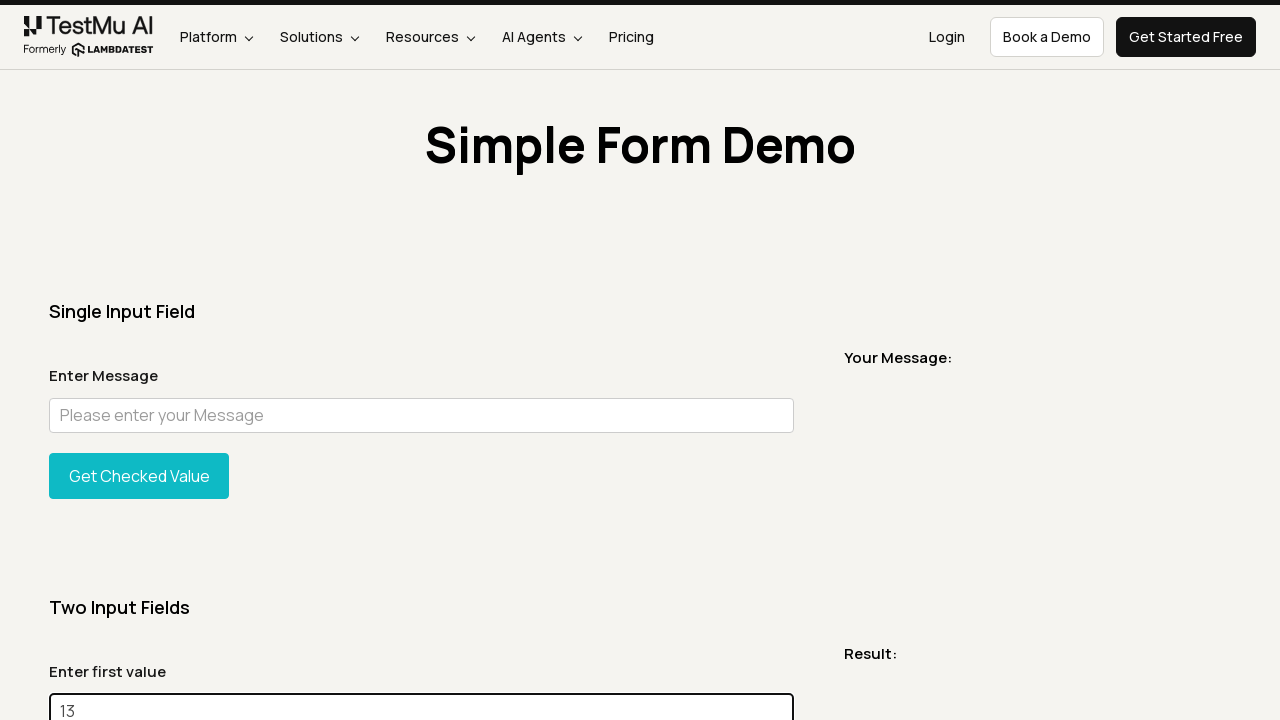

Filled second number field with '1' on #sum2
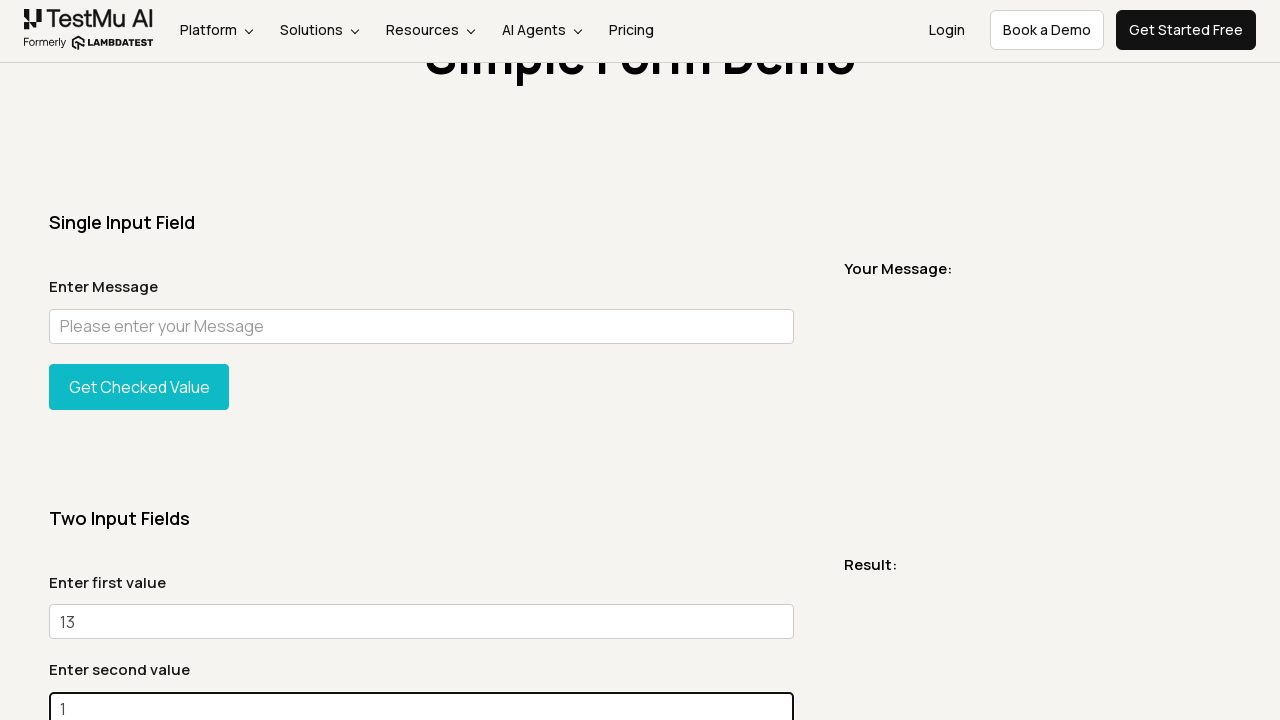

Clicked Get Sum button at (139, 360) on xpath=//button[contains(text(), "Get Sum")]
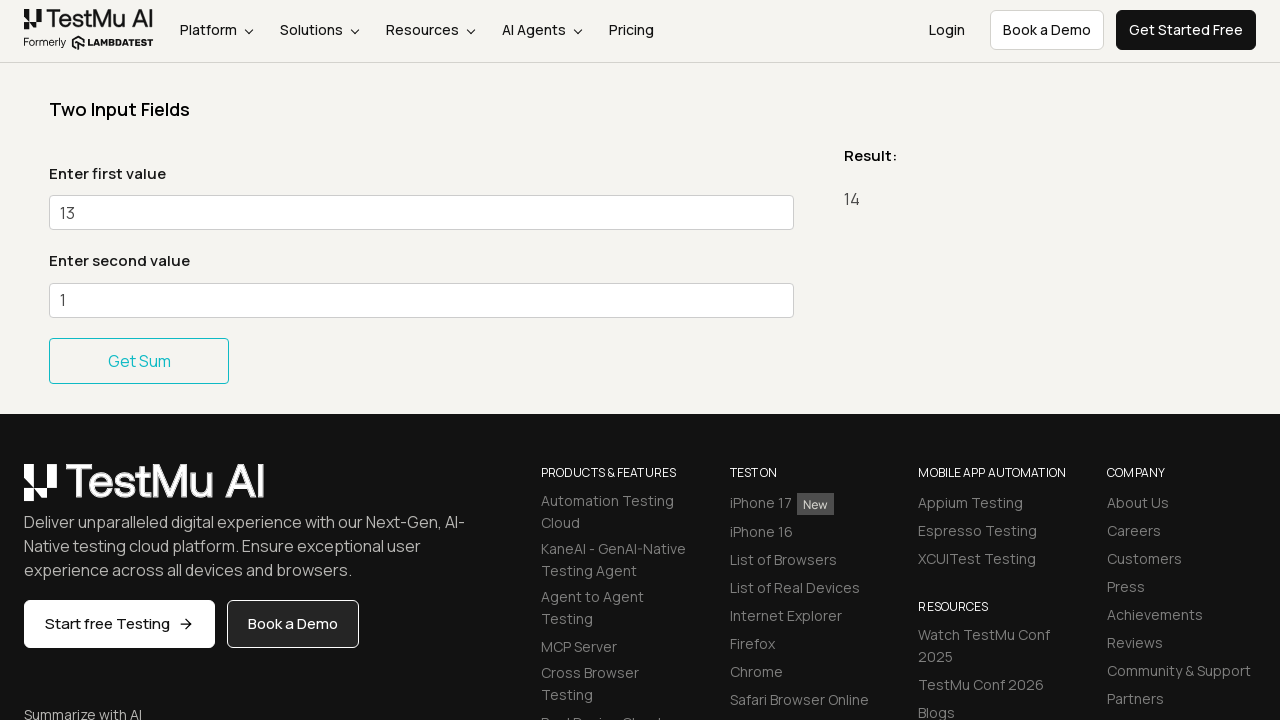

Verified result is '14' for test case 4: 13 + 1
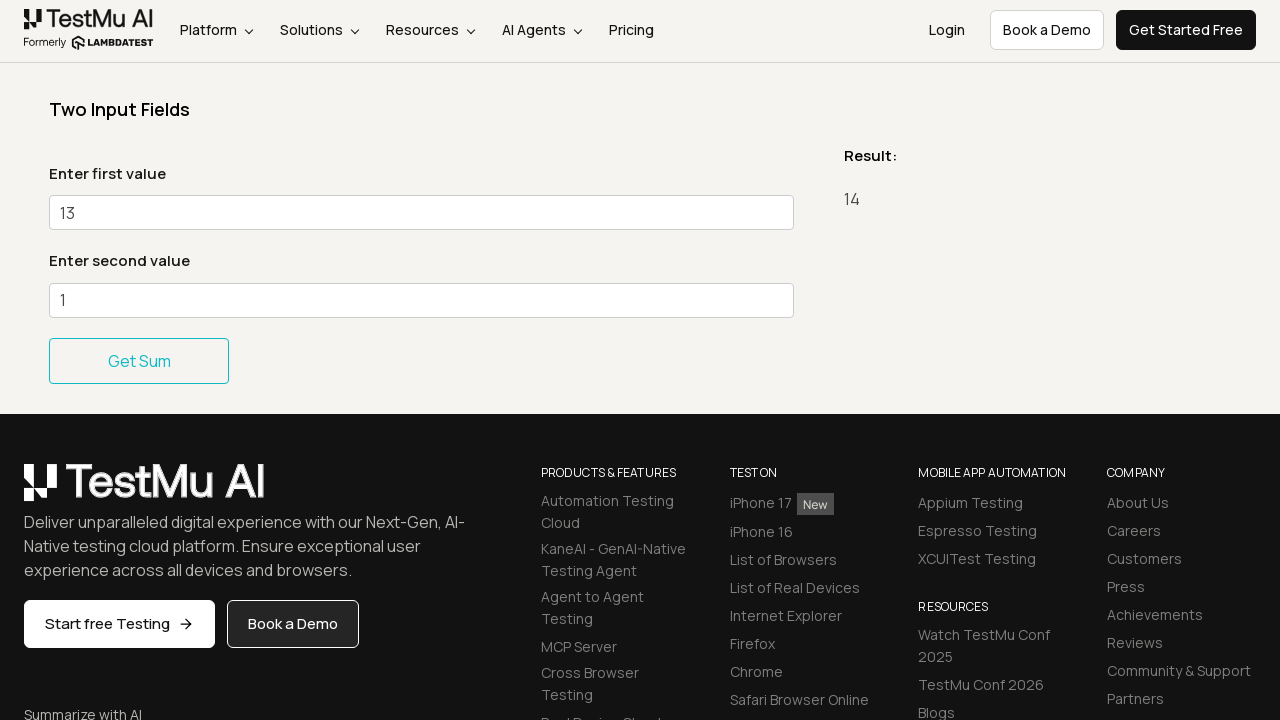

Navigated back to simple form demo page
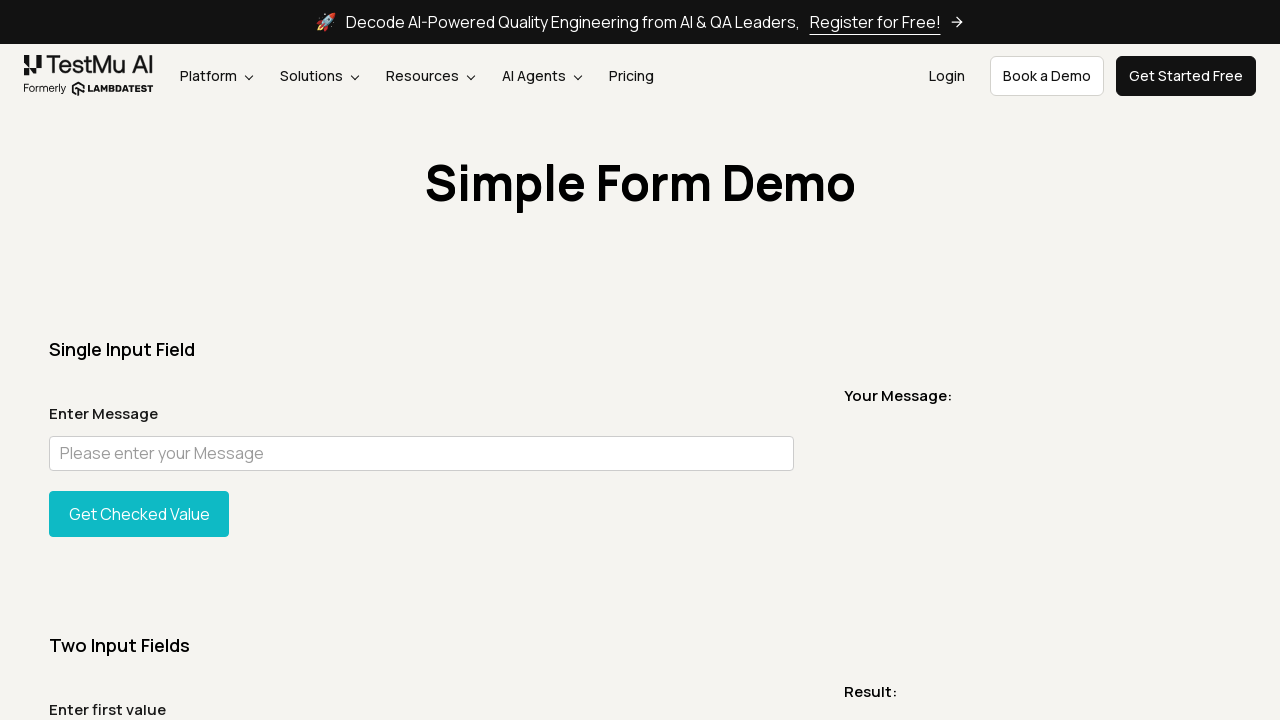

Filled first number field with '999' on #sum1
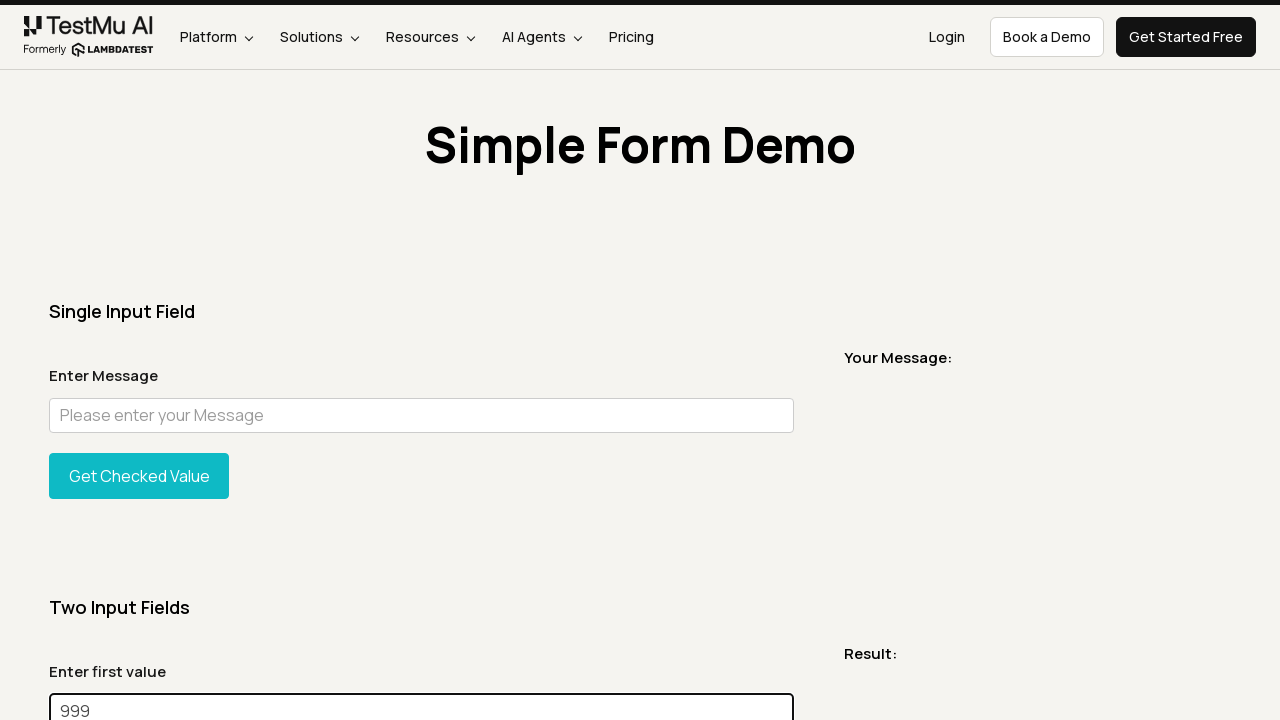

Filled second number field with '1' on #sum2
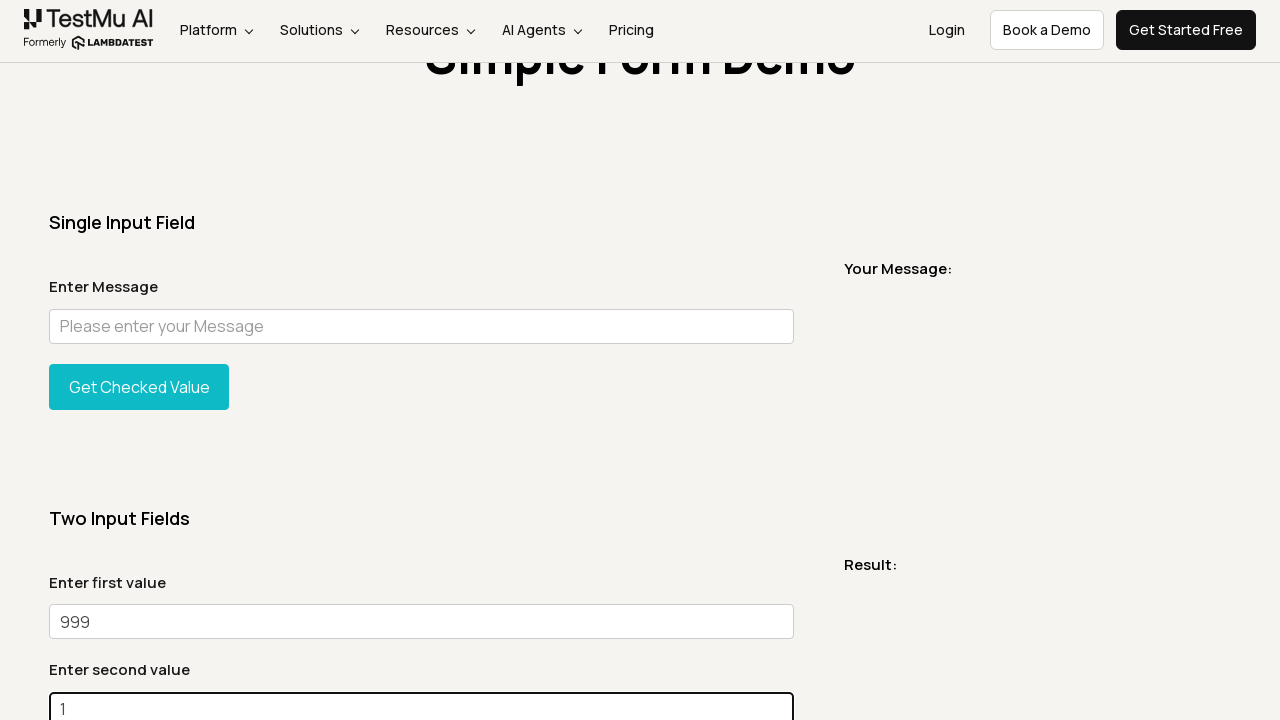

Clicked Get Sum button at (139, 360) on xpath=//button[contains(text(), "Get Sum")]
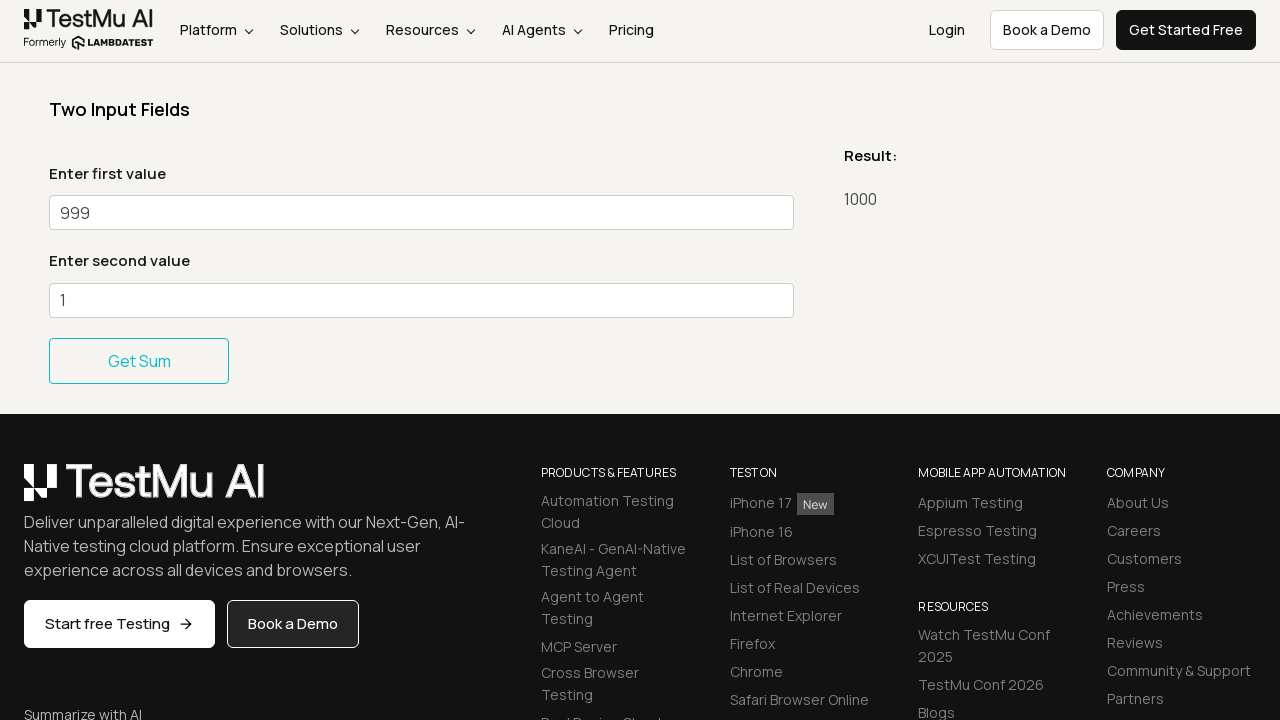

Verified result is '1000' for test case 5: 999 + 1
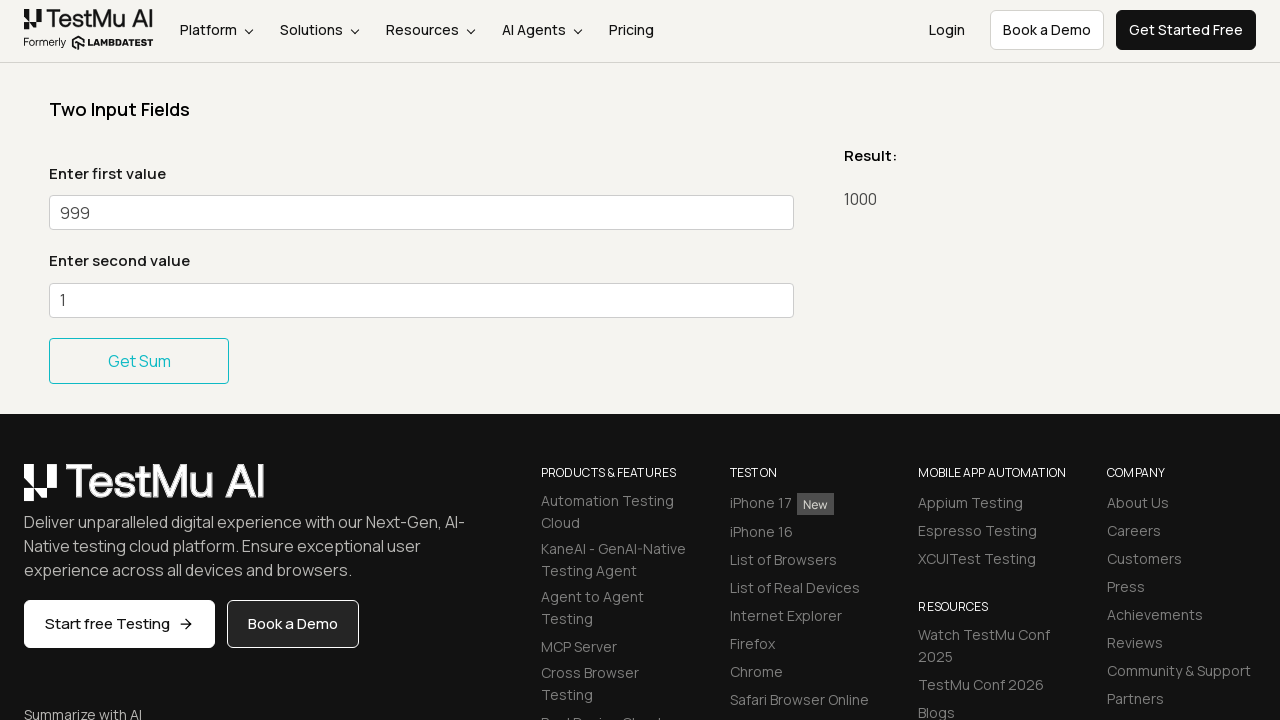

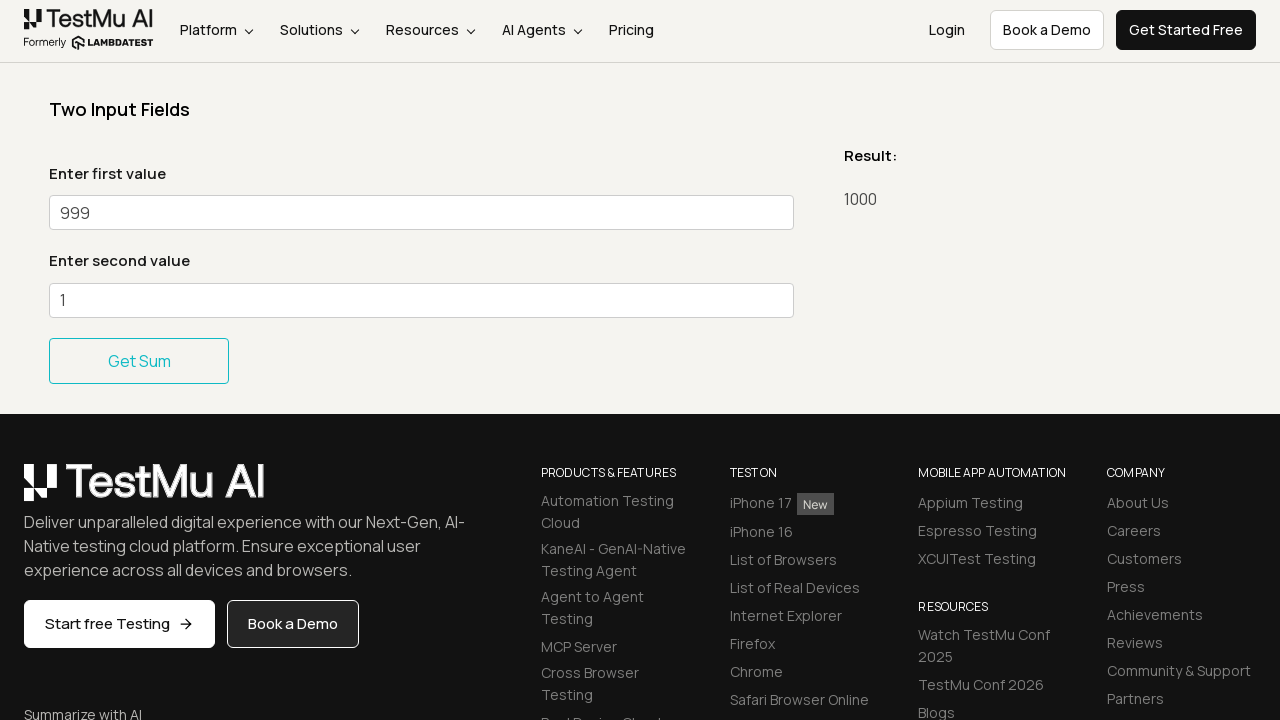